Navigates to an LMS website and clicks on the "My Account" link to verify navigation

Starting URL: https://alchemy.hguy.co/lms

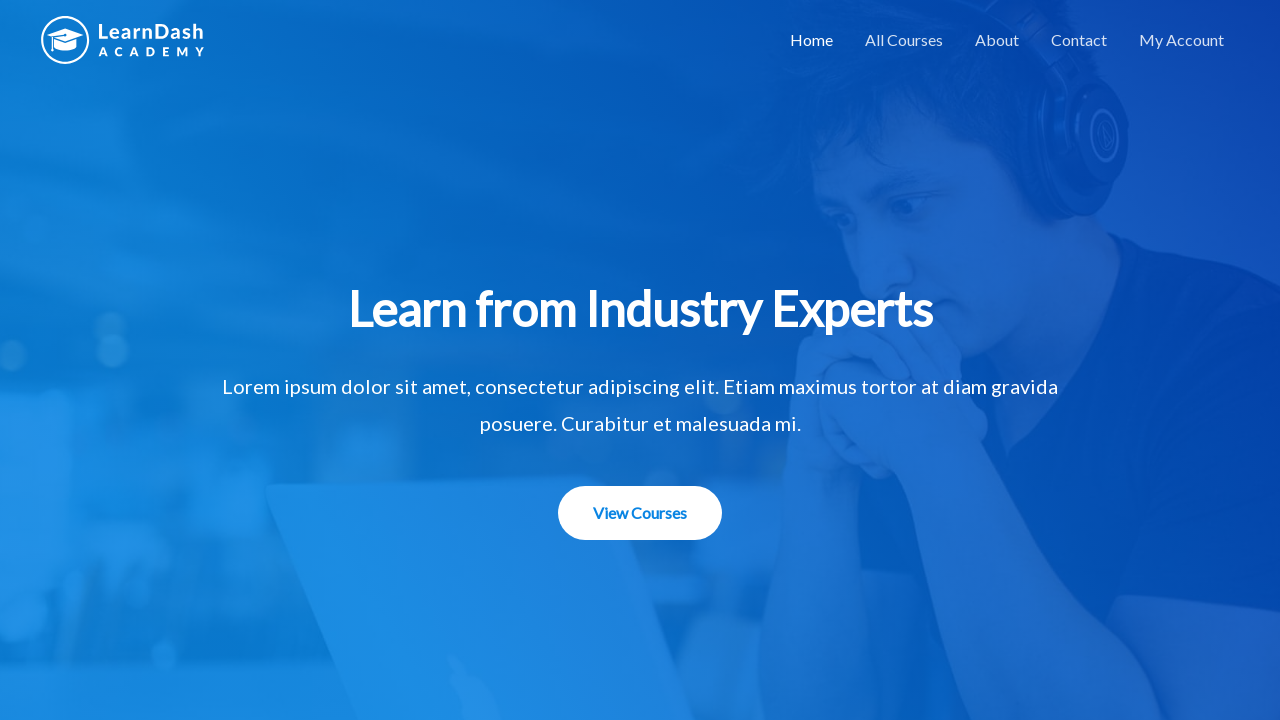

Clicked on 'My Account' link at (1182, 40) on a[href='https://alchemy.hguy.co/lms/my-account/']
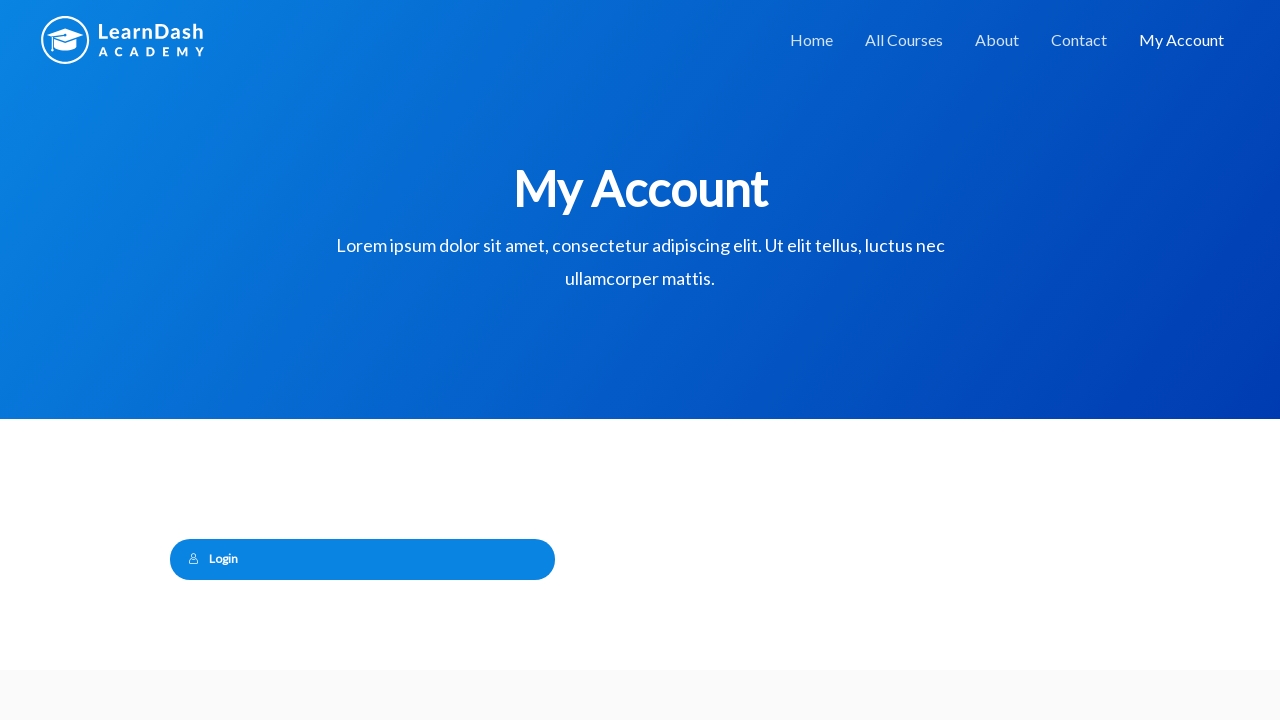

Waited for page to load completely (networkidle)
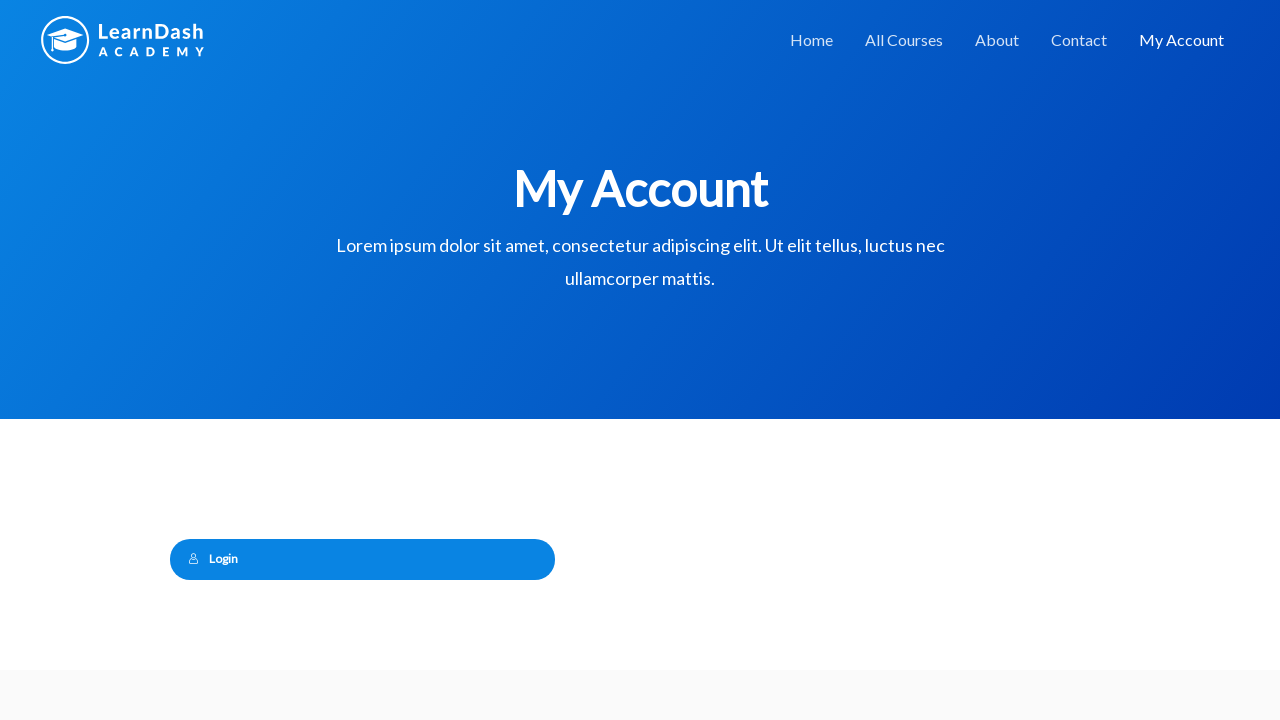

Verified 'My Account' is present in page title
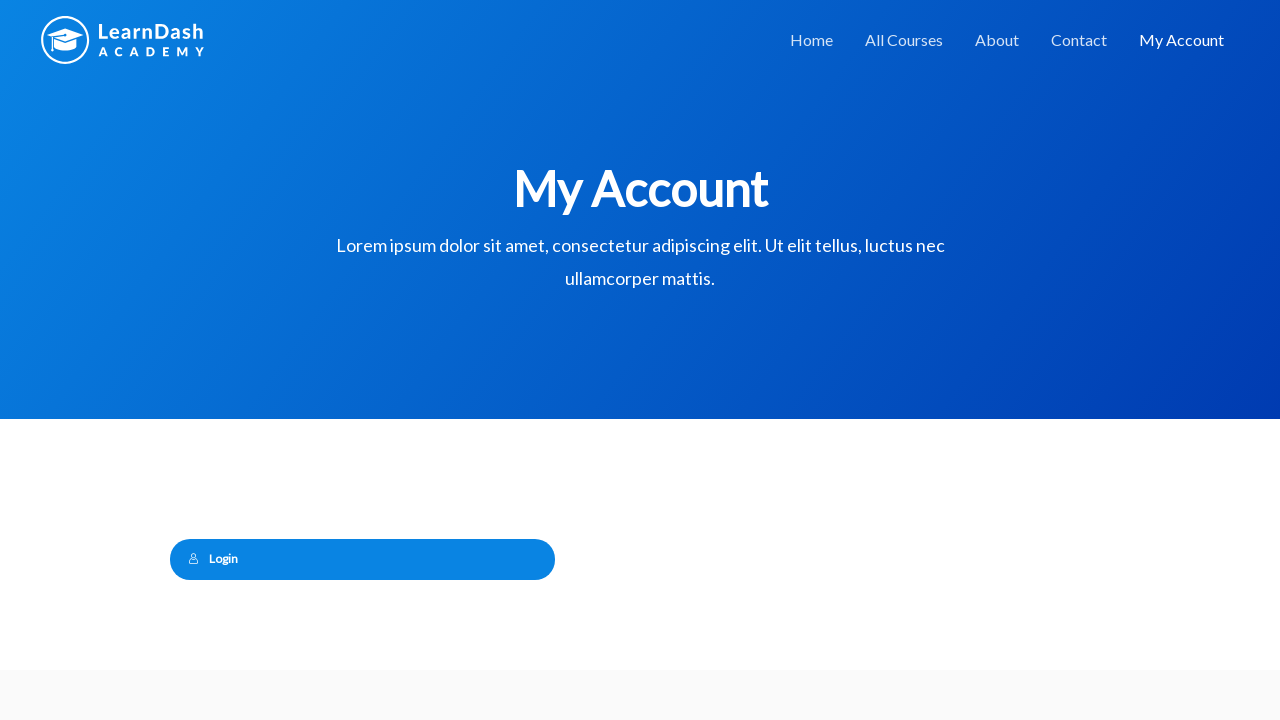

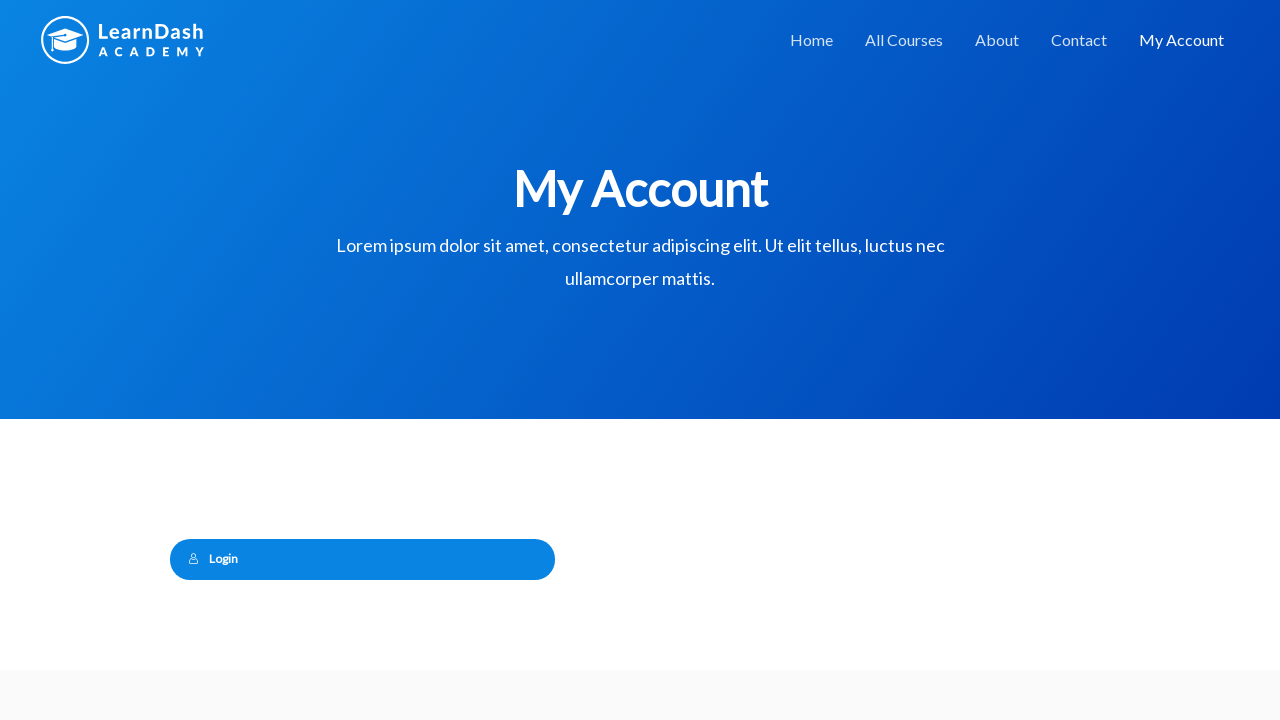